Tests double-click functionality on a "Copy Text" button element on a test automation practice page

Starting URL: https://testautomationpractice.blogspot.com/

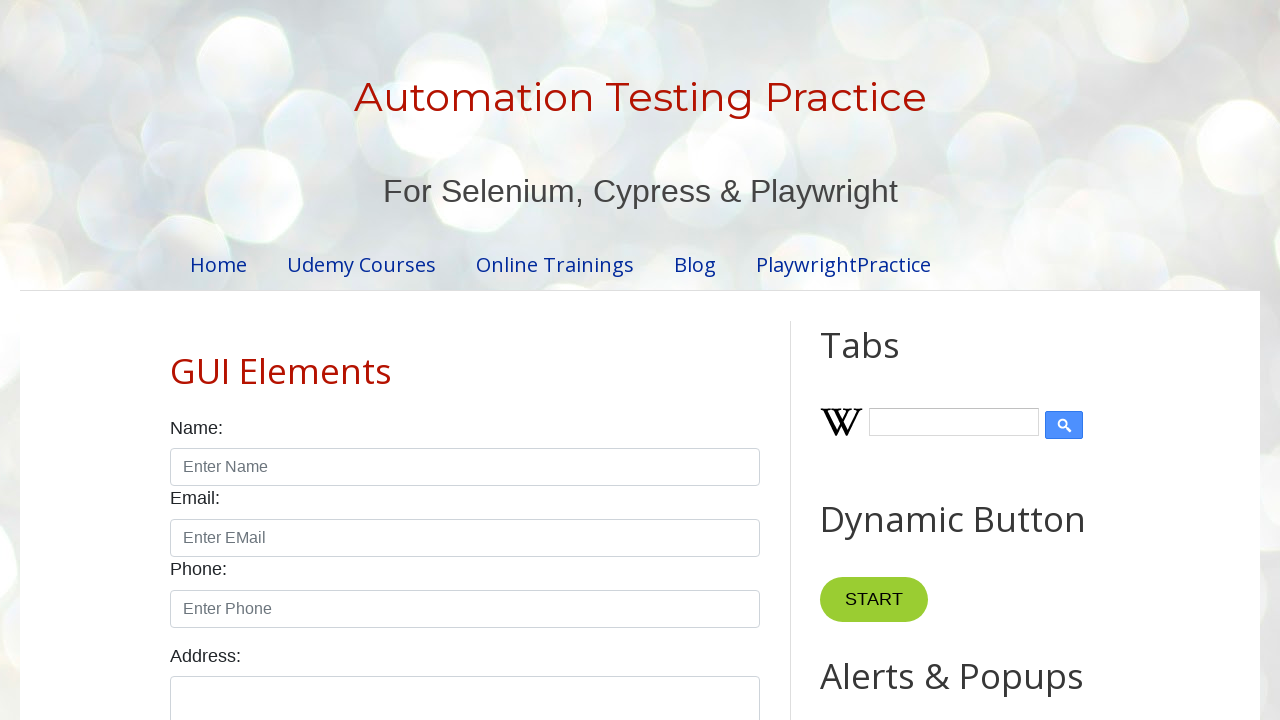

Navigated to test automation practice page
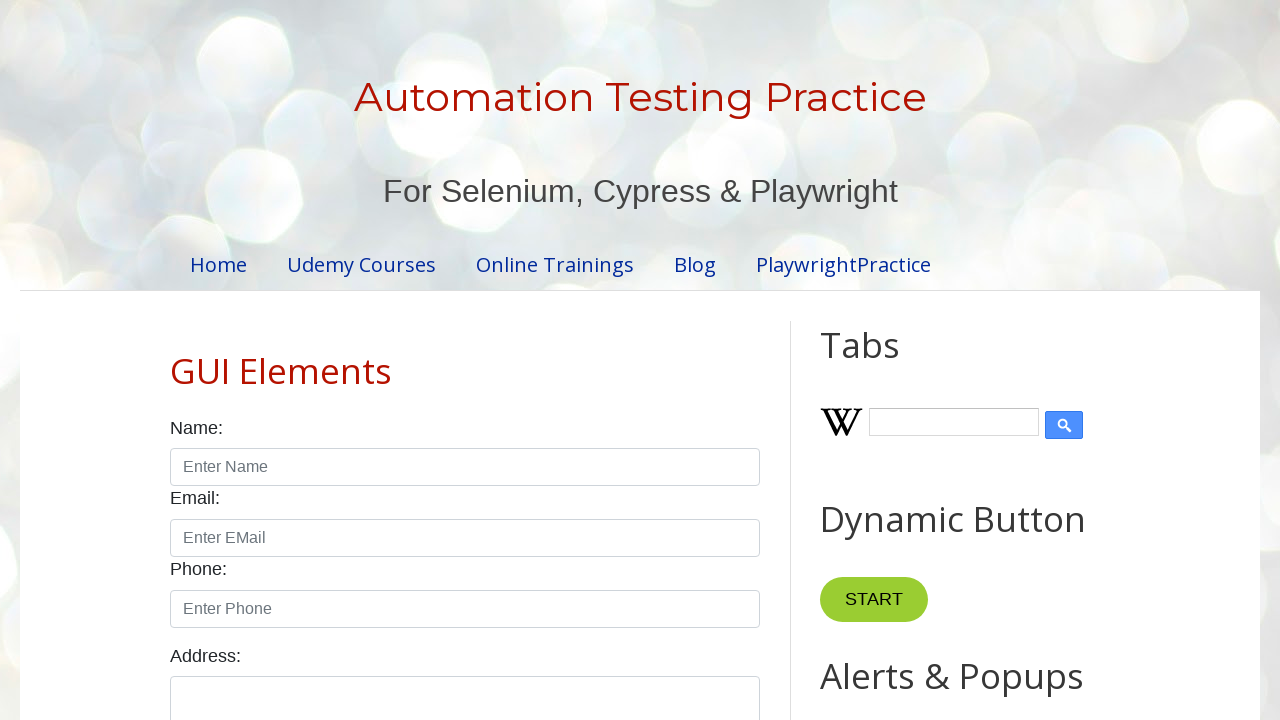

Double-clicked the 'Copy Text' button at (885, 360) on xpath=//button[text()='Copy Text']
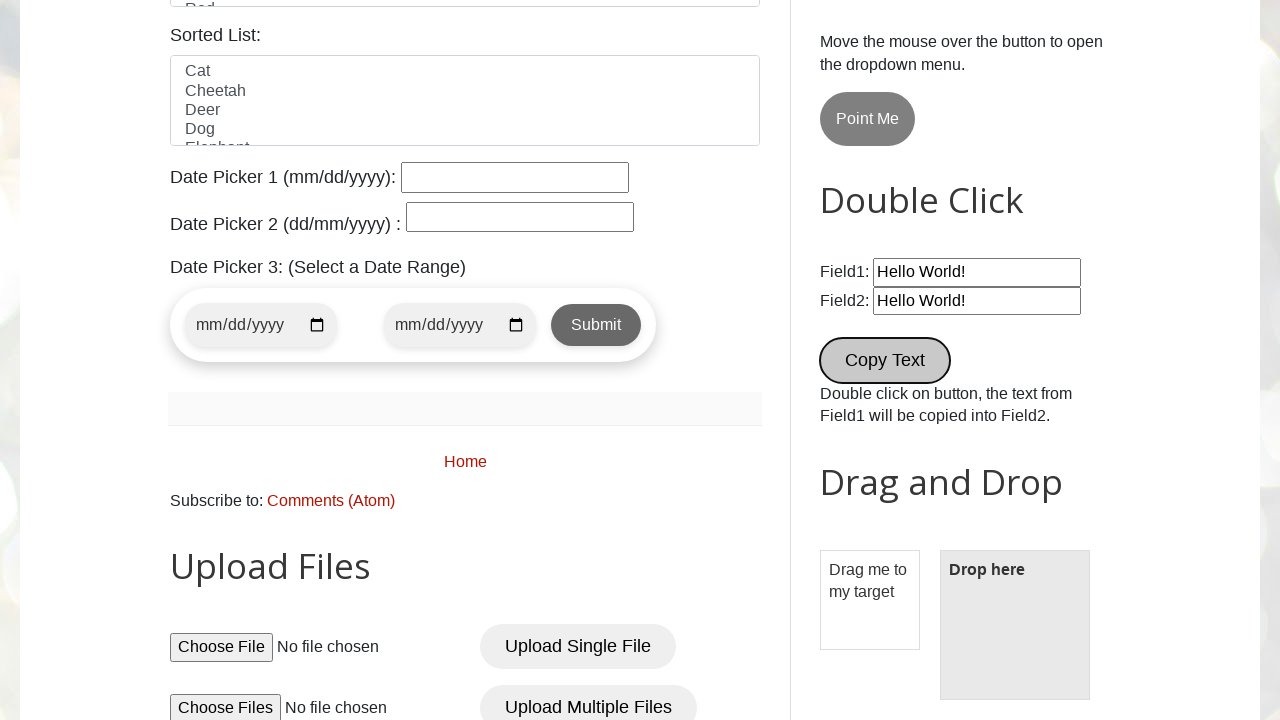

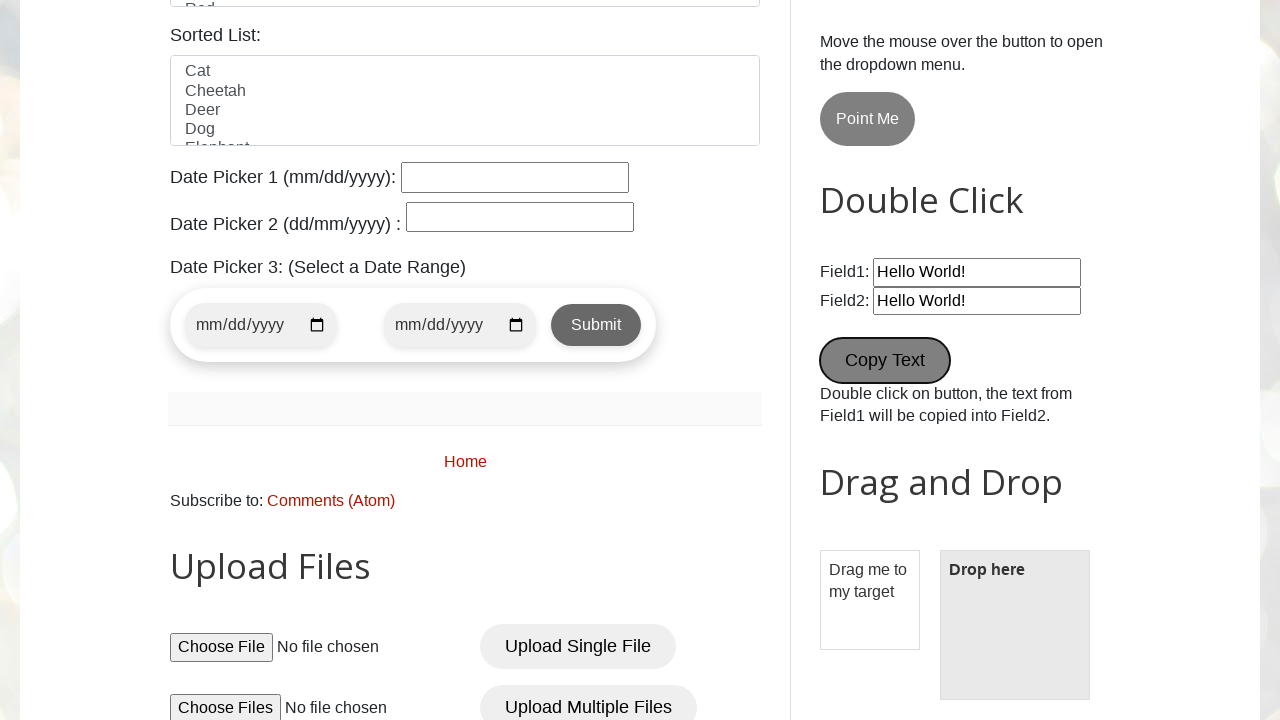